Tests feeding a cat by entering 6 catnips and verifying the success message

Starting URL: https://cs1632.appspot.com/

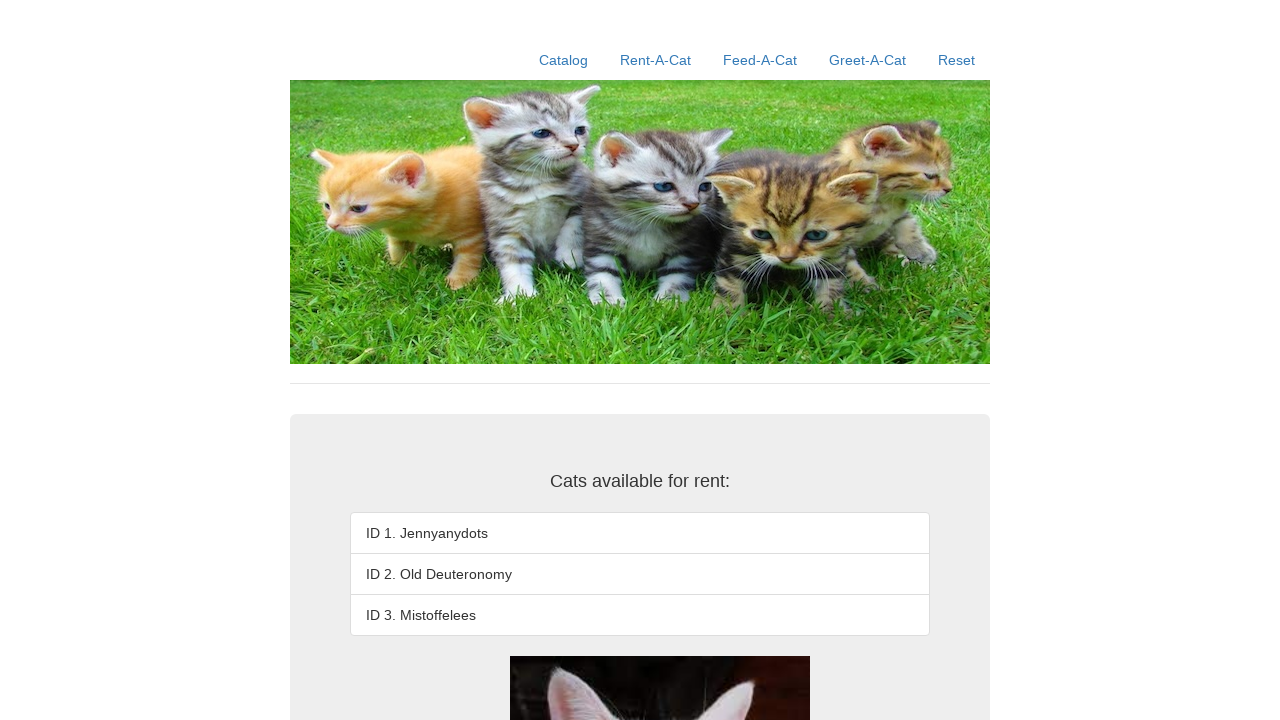

Clicked on Feed-A-Cat link at (760, 60) on a:has-text('Feed-A-Cat')
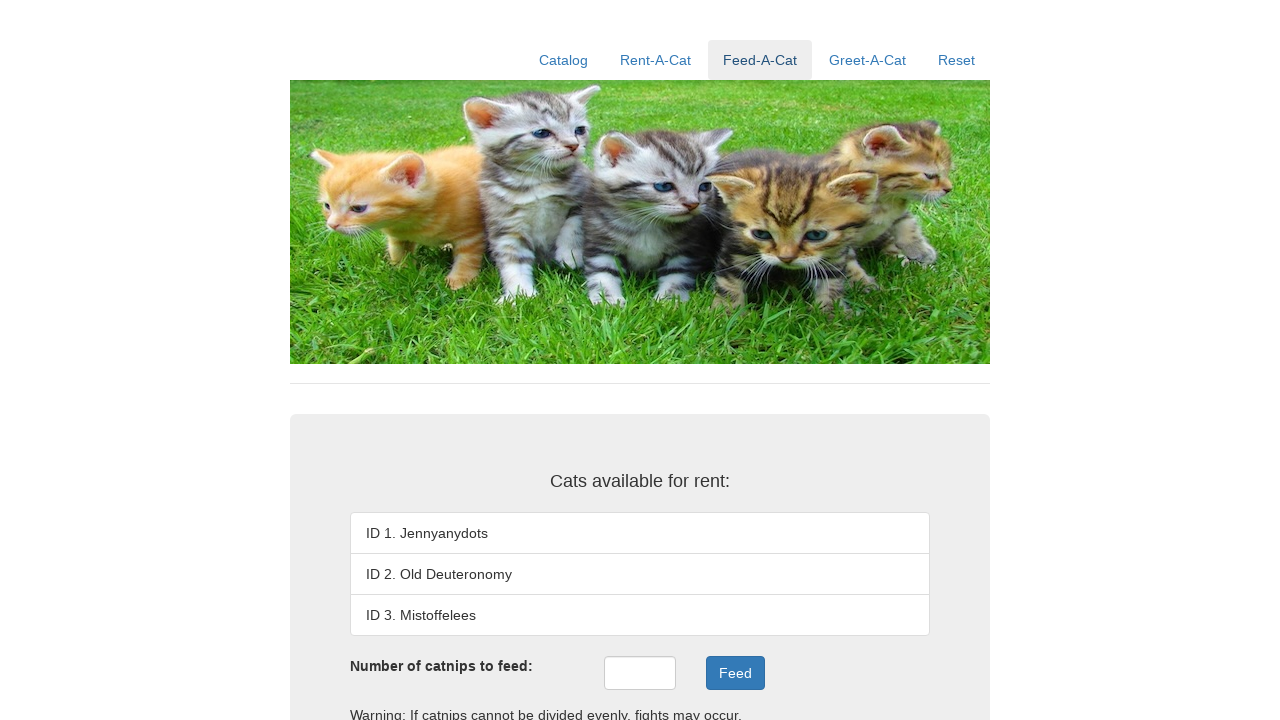

Clicked on catnips input field at (640, 673) on #catnips
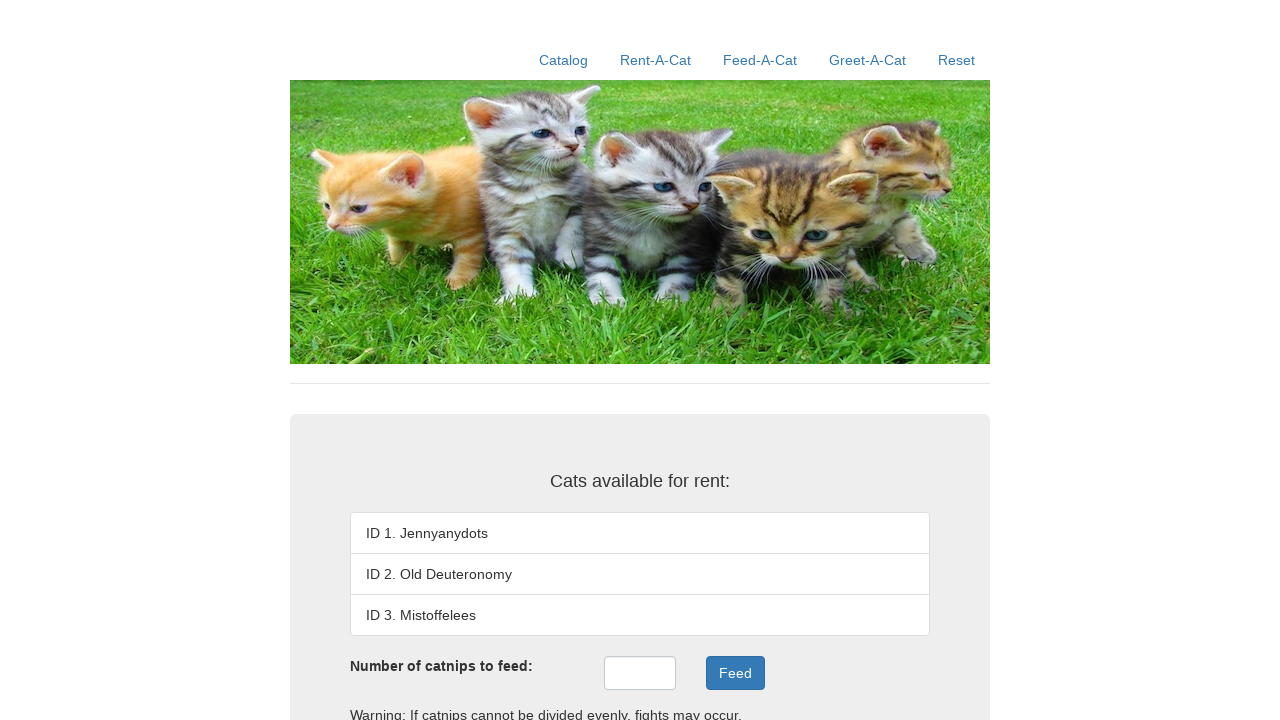

Entered 6 catnips into the input field on #catnips
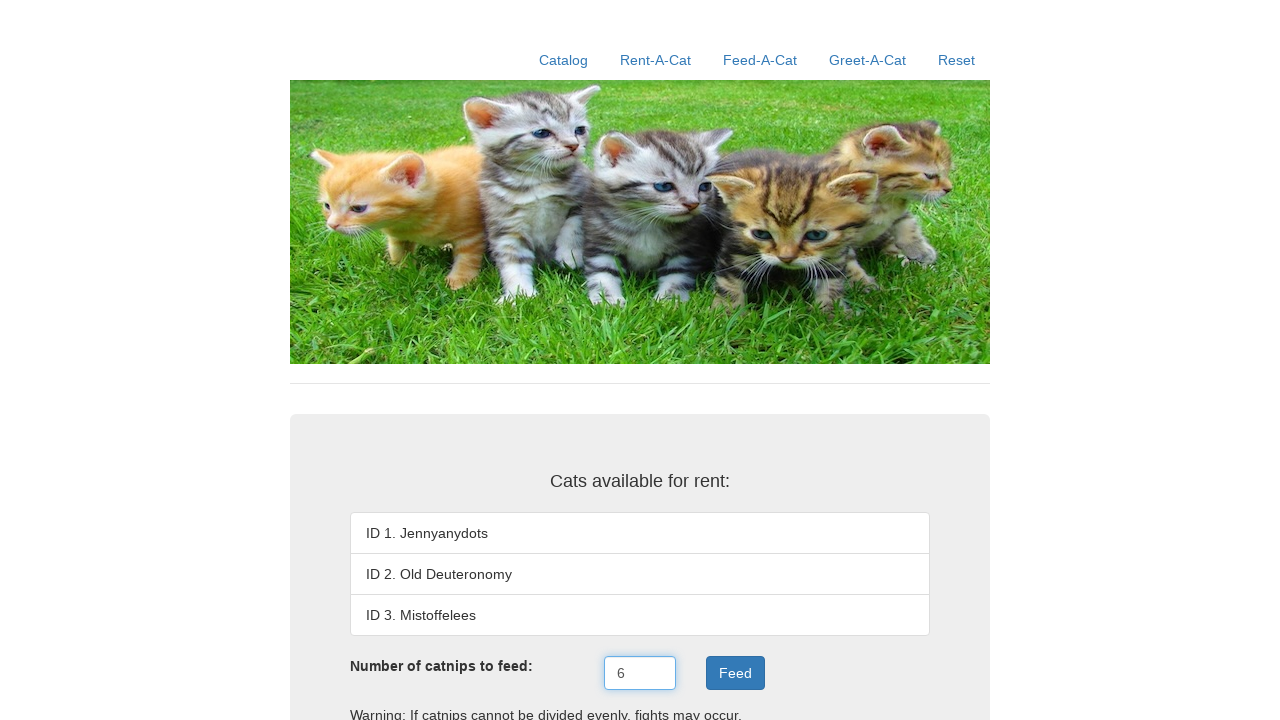

Clicked Feed button to feed the cat at (735, 673) on .btn
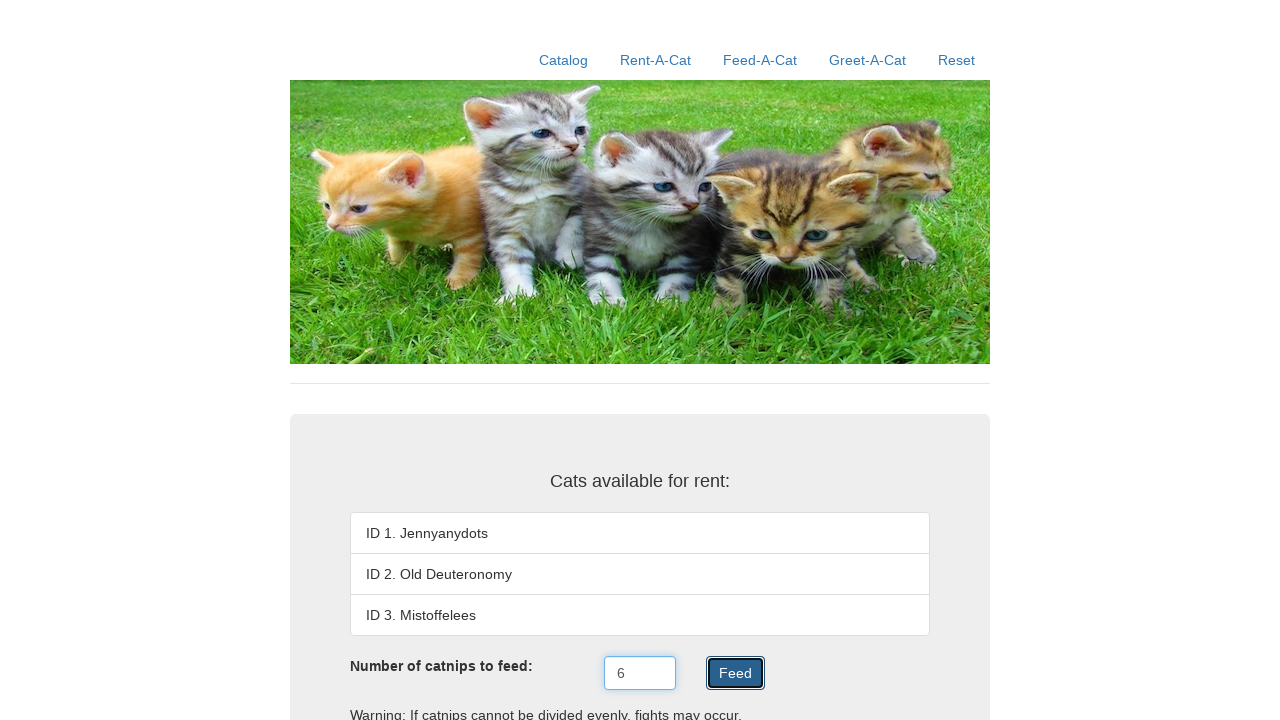

Verified feed result success message appeared
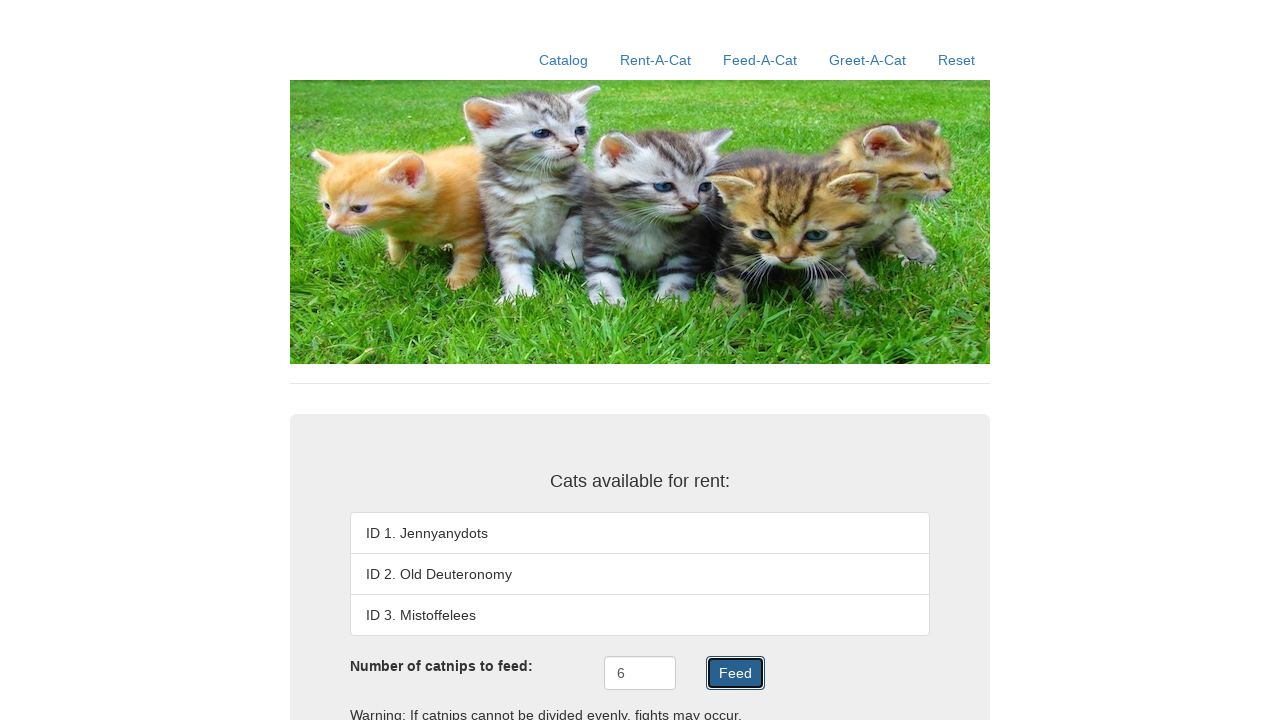

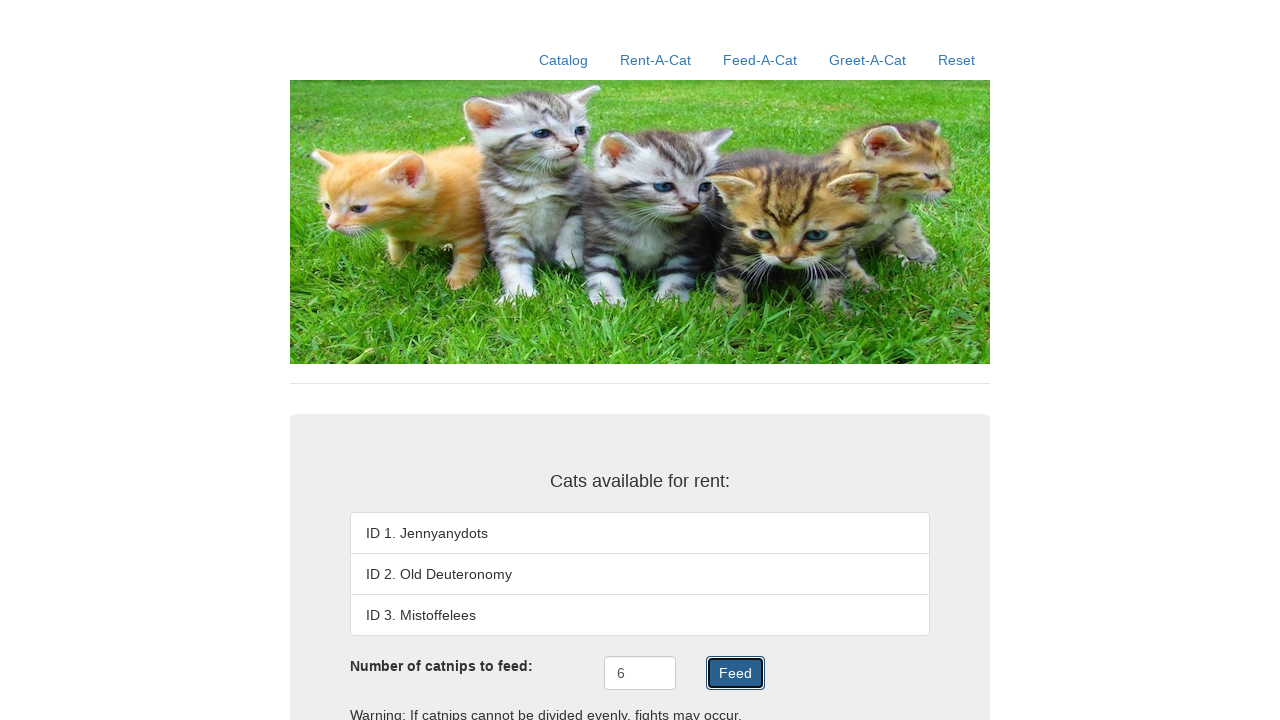